Tests checkbox functionality by clicking all available checkboxes

Starting URL: https://codenboxautomationlab.com/practice/

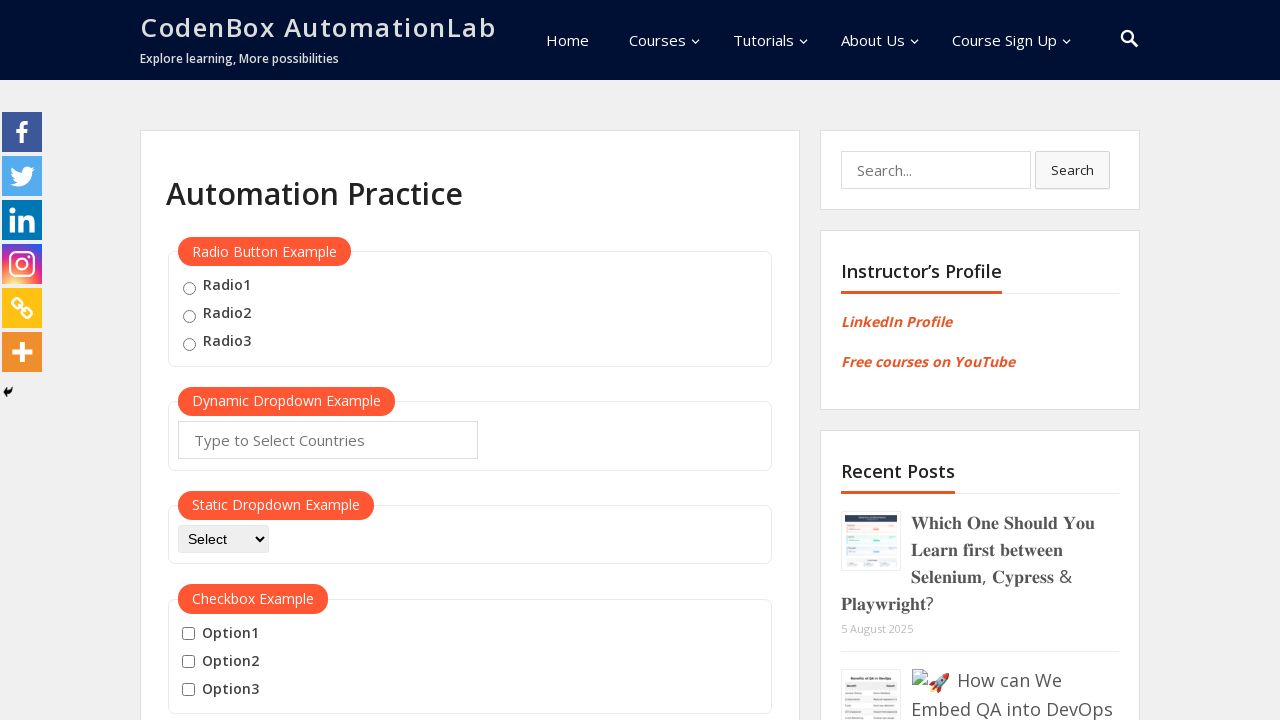

Navigated to practice page
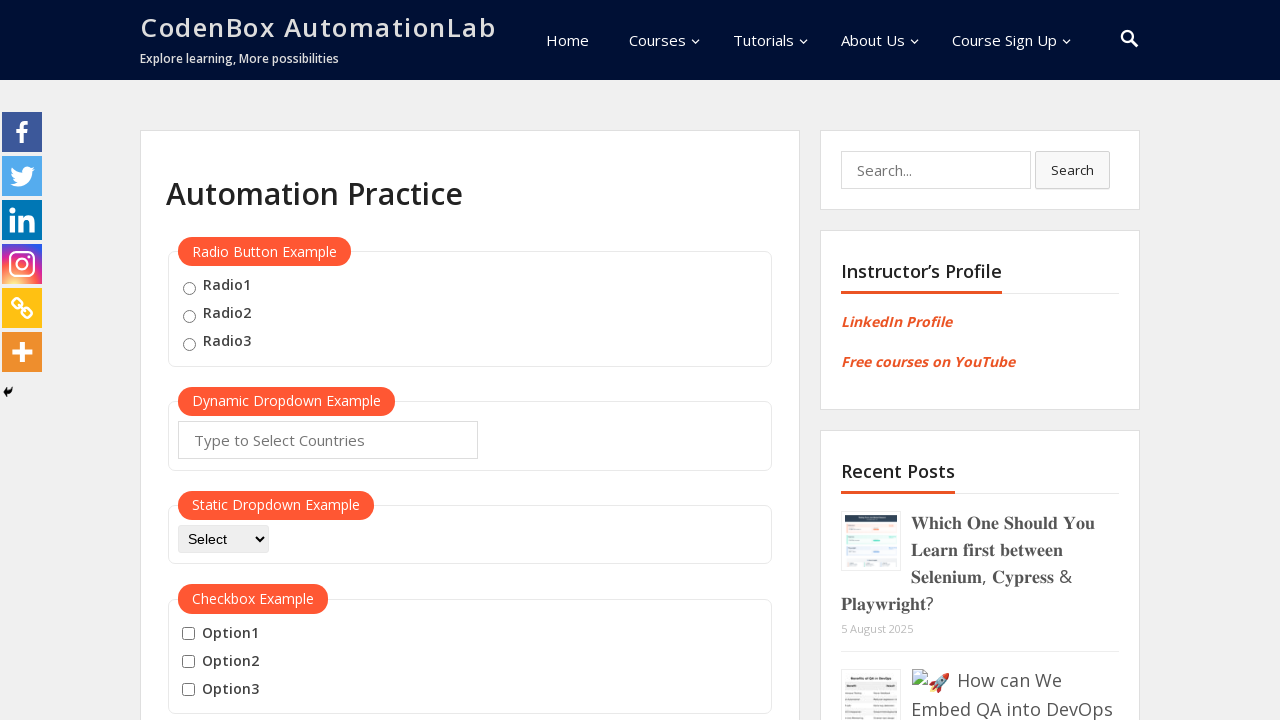

Located all checkboxes in the checkbox section
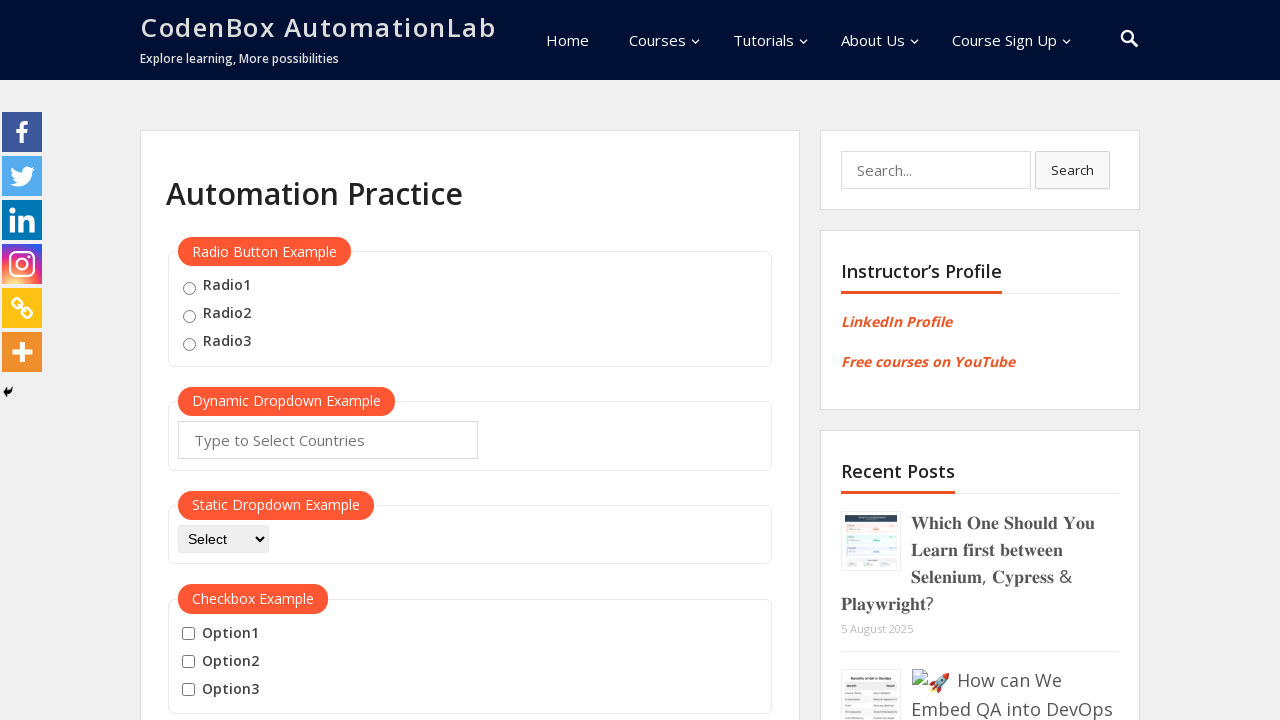

Found 3 checkboxes available
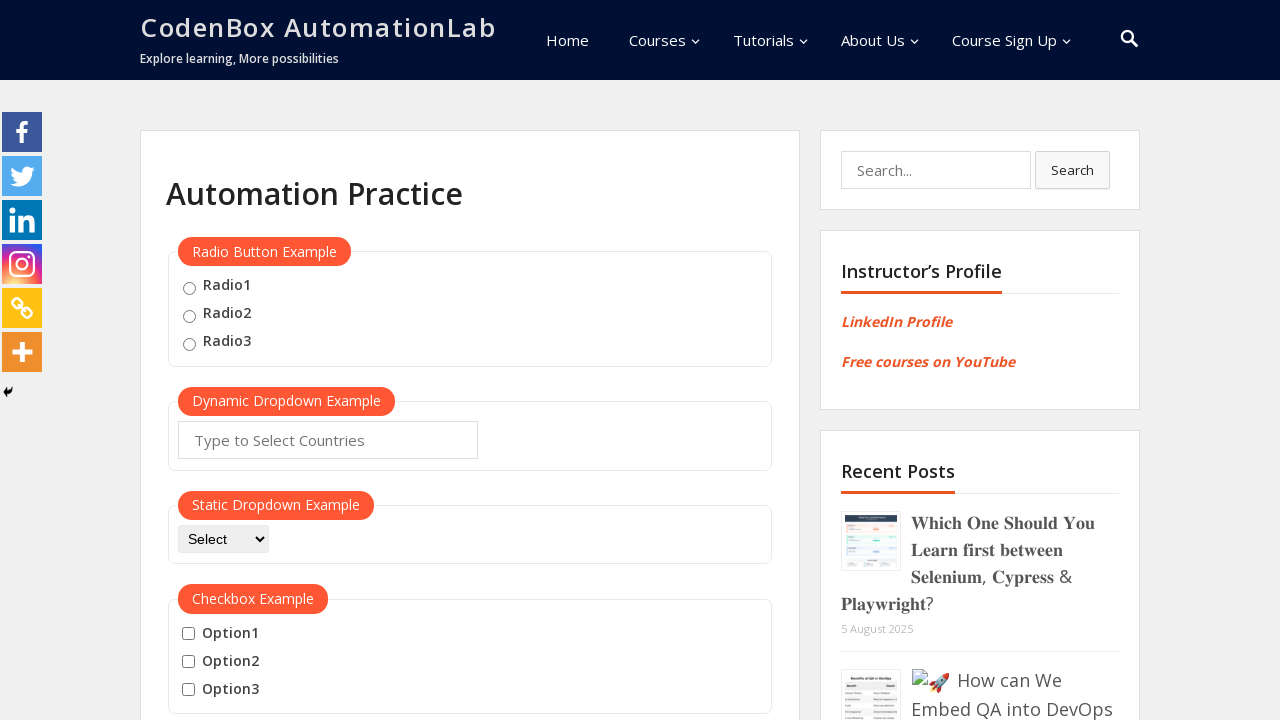

Clicked checkbox 1 of 3 at (188, 634) on xpath=//div[@id='checkbox-example']//fieldset//input >> nth=0
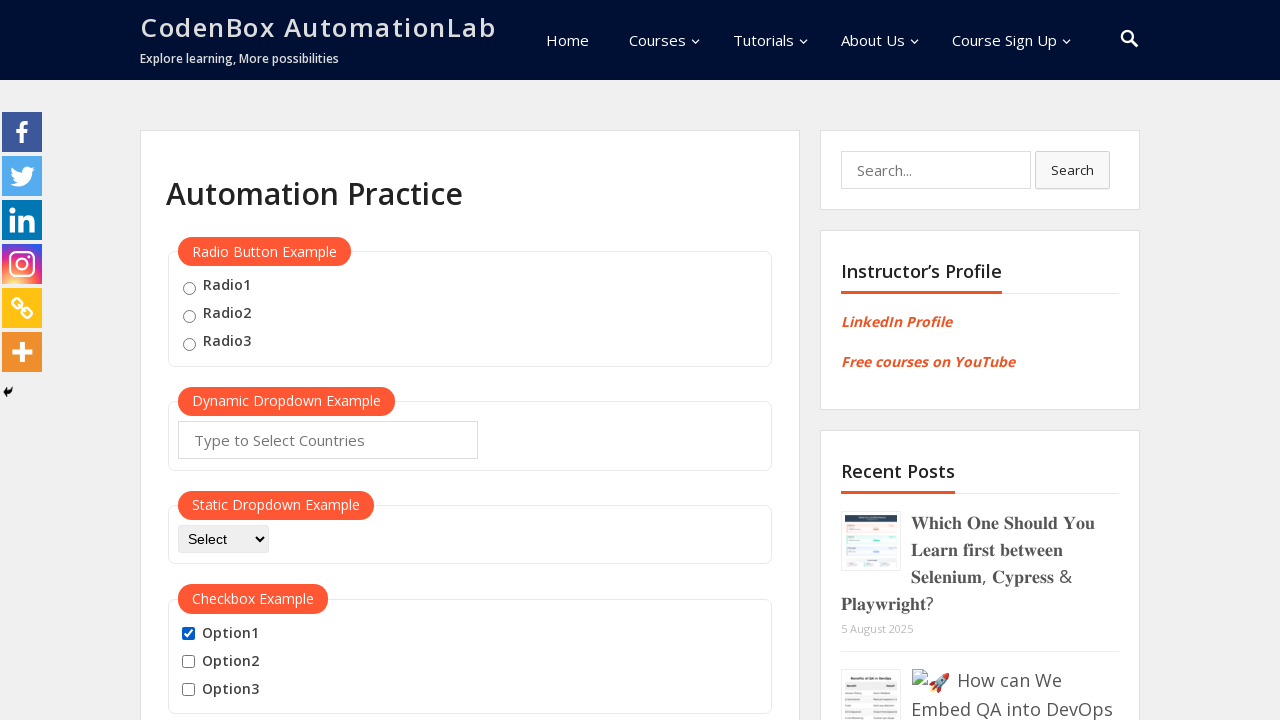

Clicked checkbox 2 of 3 at (188, 662) on xpath=//div[@id='checkbox-example']//fieldset//input >> nth=1
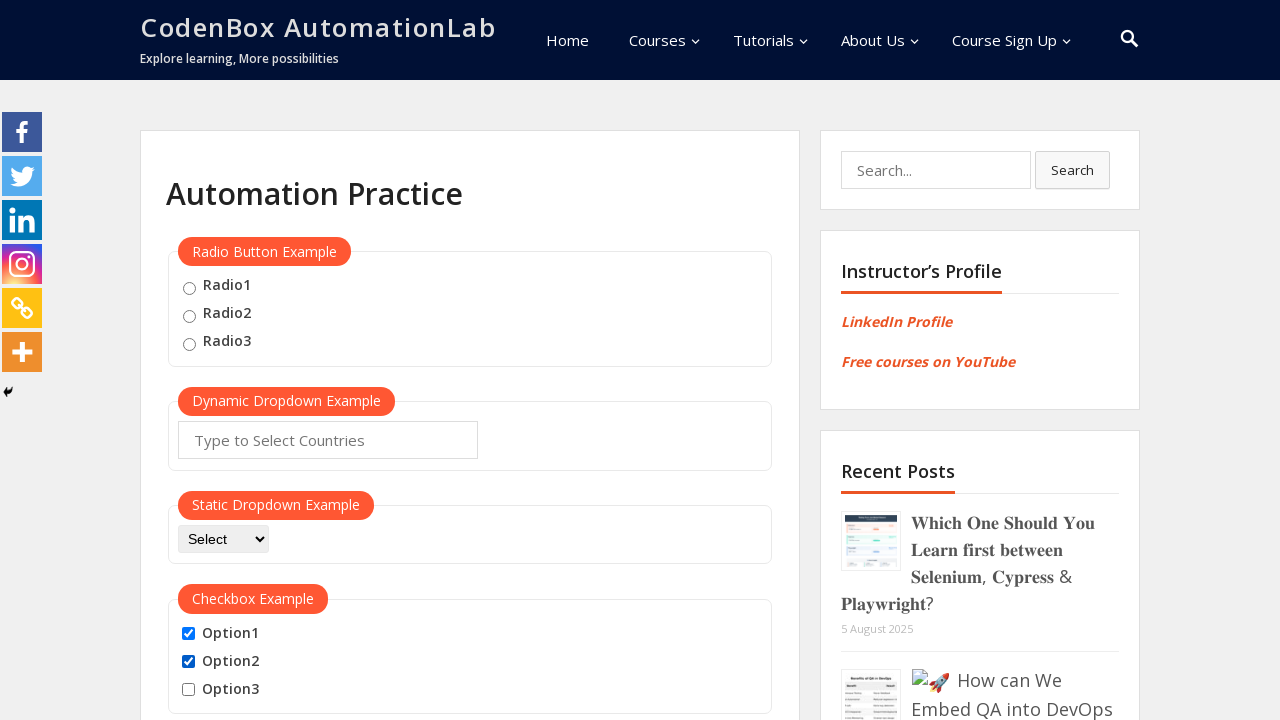

Clicked checkbox 3 of 3 at (188, 690) on xpath=//div[@id='checkbox-example']//fieldset//input >> nth=2
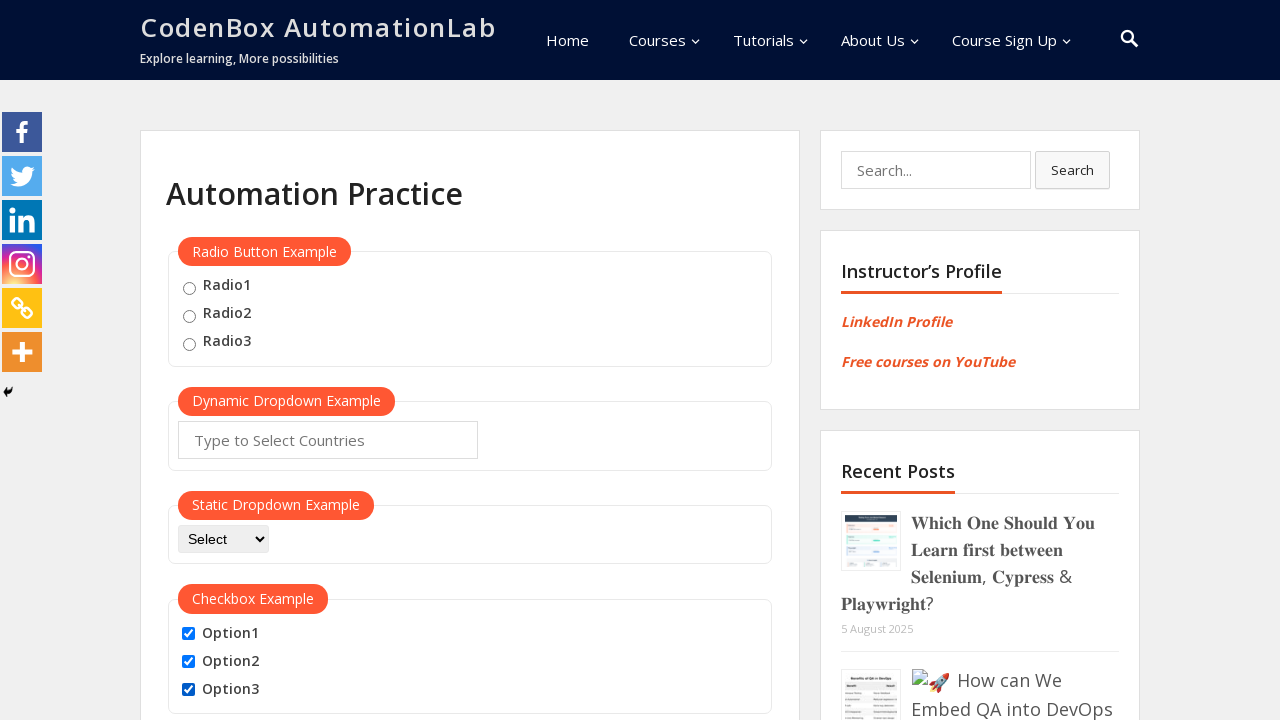

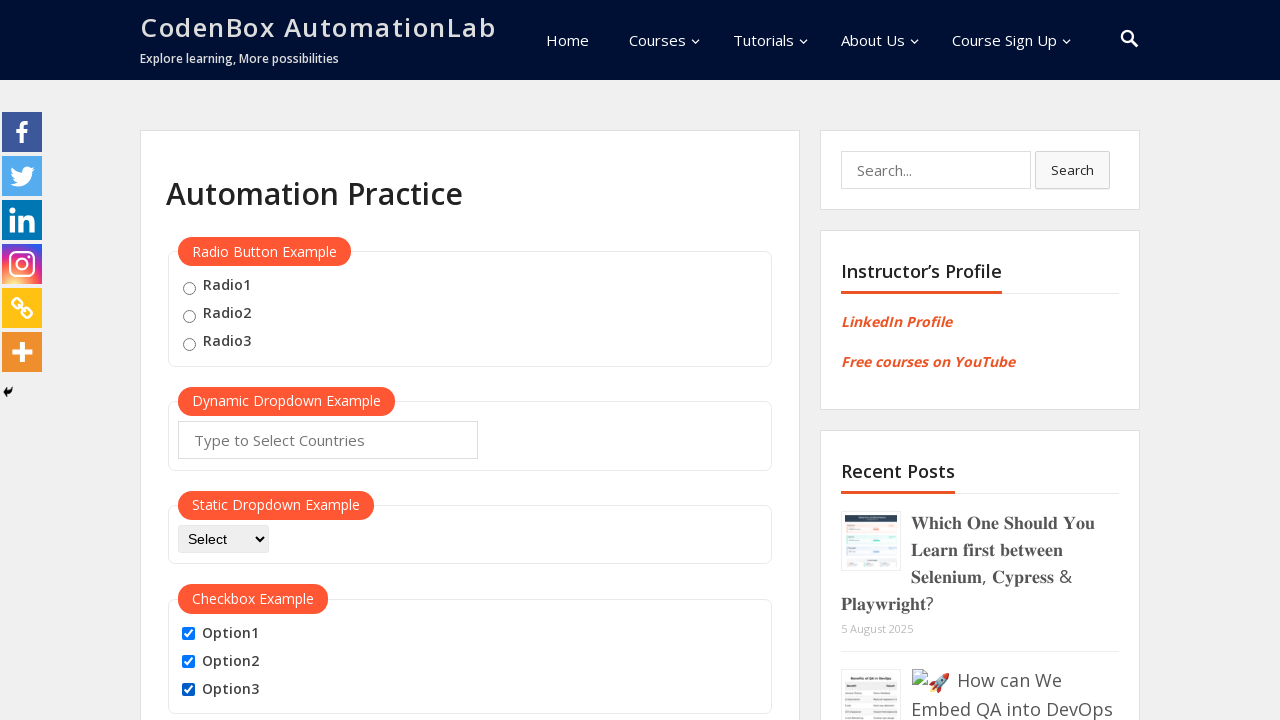